Tests mouse hover interaction by hovering over a "Mouse Hover" button element to reveal a dropdown menu, then clicking the "Top" link option.

Starting URL: https://rahulshettyacademy.com/AutomationPractice/

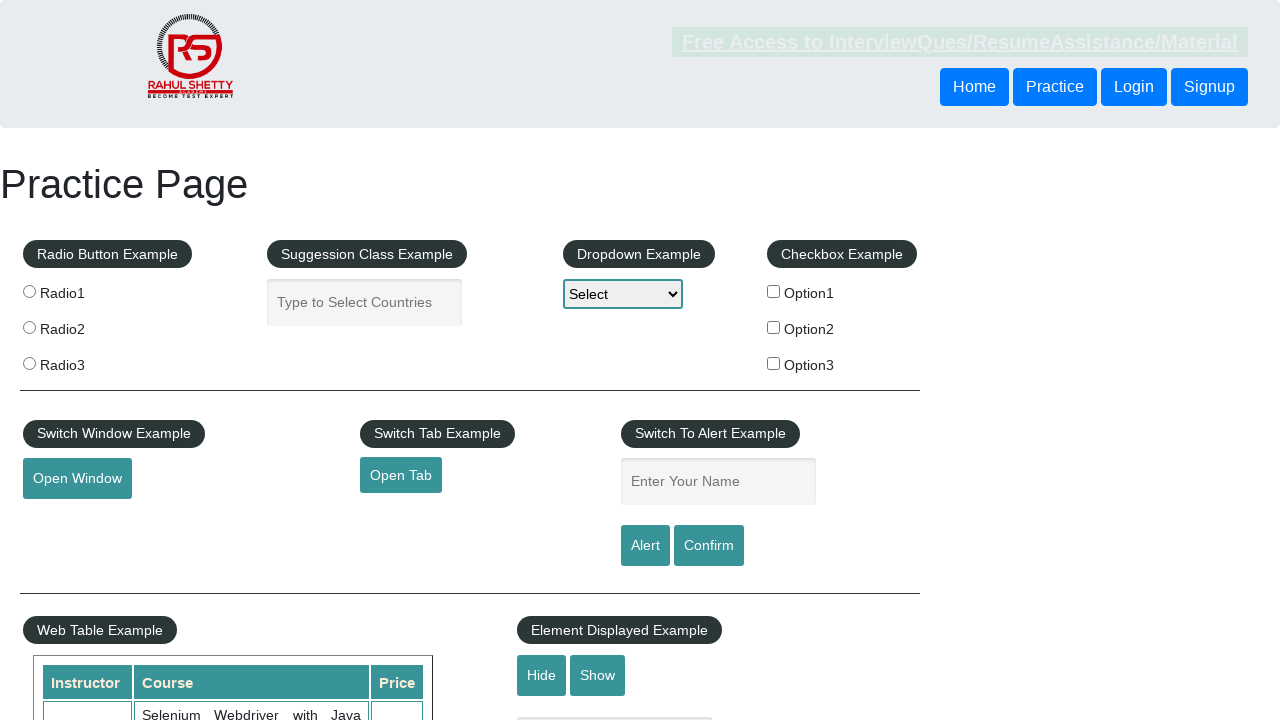

Located the Mouse Hover button element
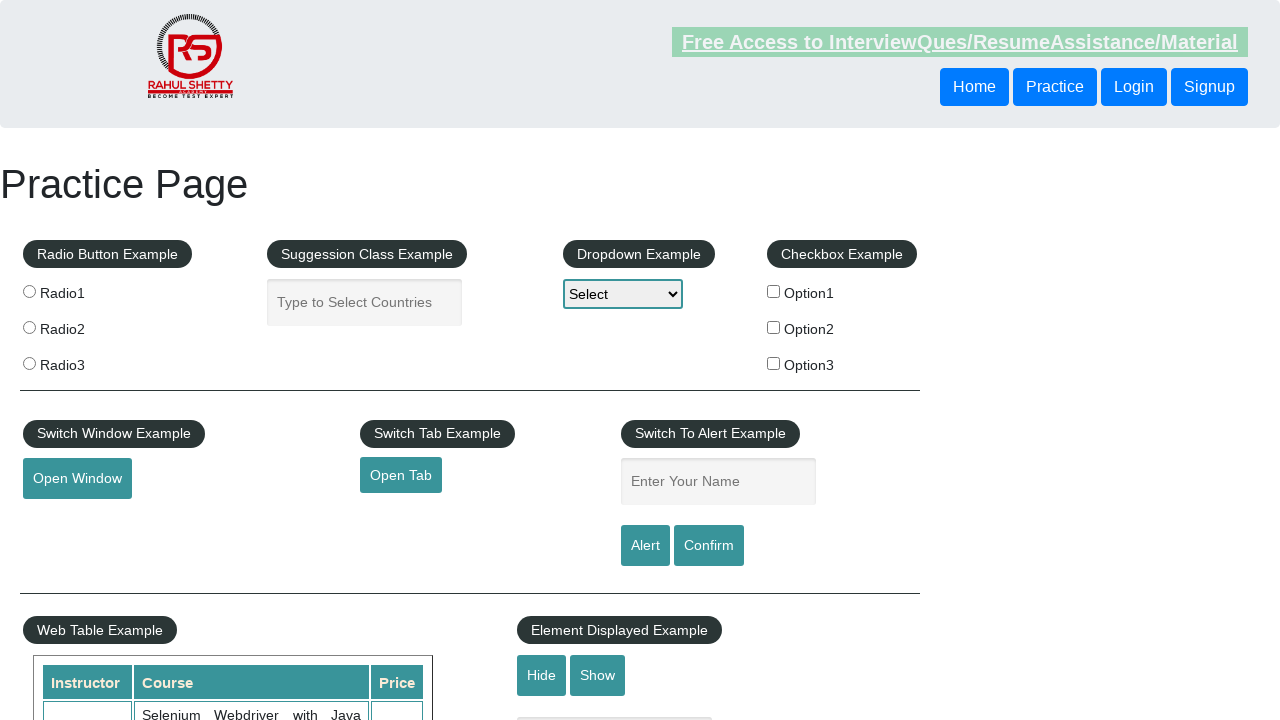

Hovered over the Mouse Hover button to reveal dropdown menu at (83, 361) on #mousehover
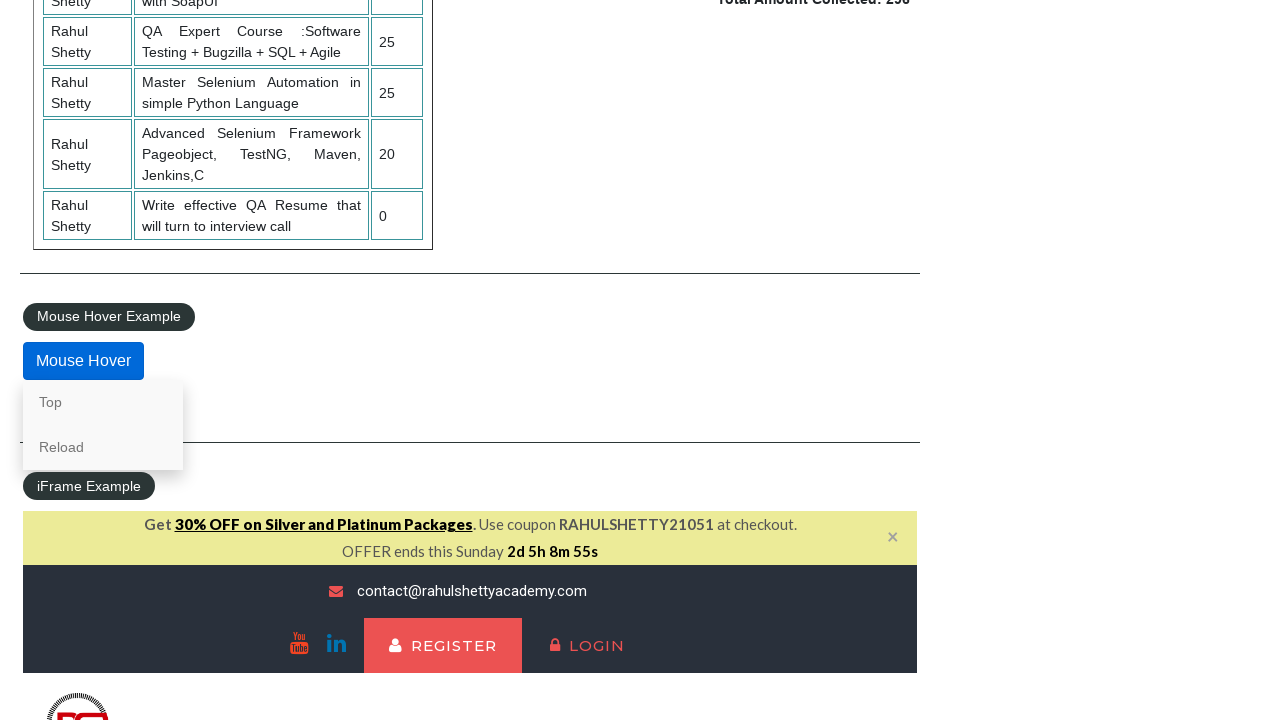

Clicked the 'Top' link option from the dropdown menu at (103, 402) on a[href='#top']
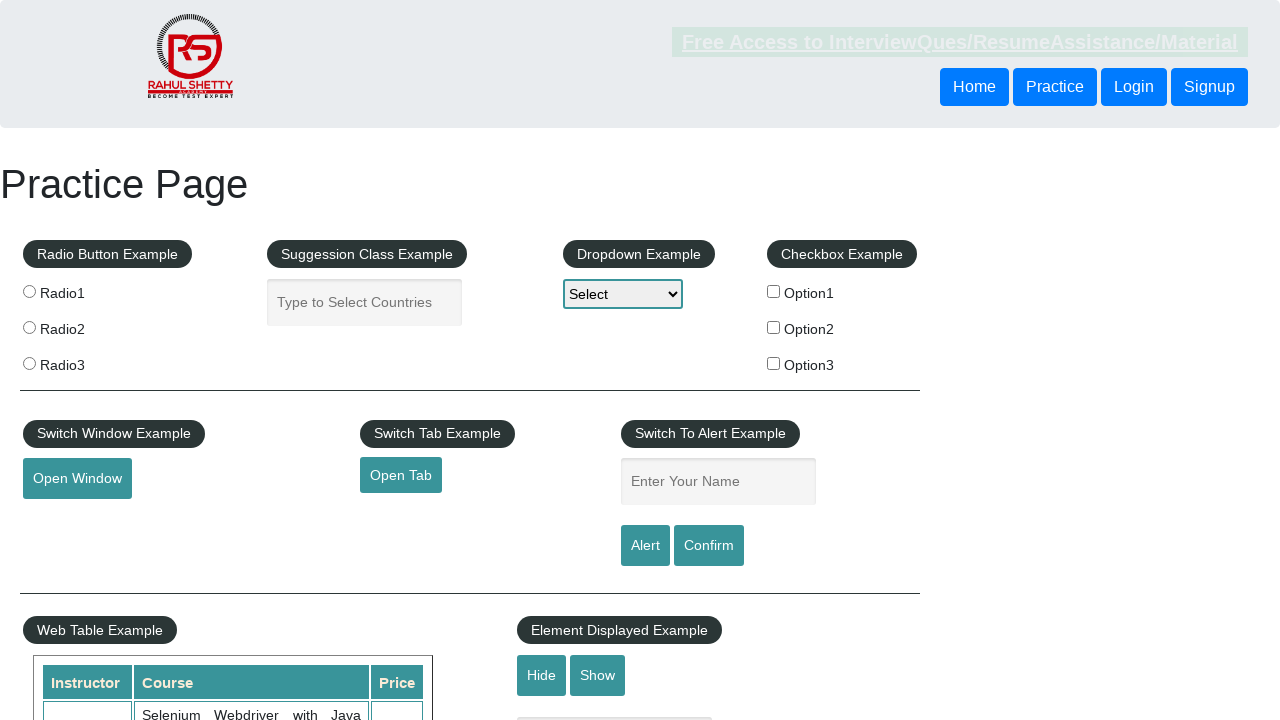

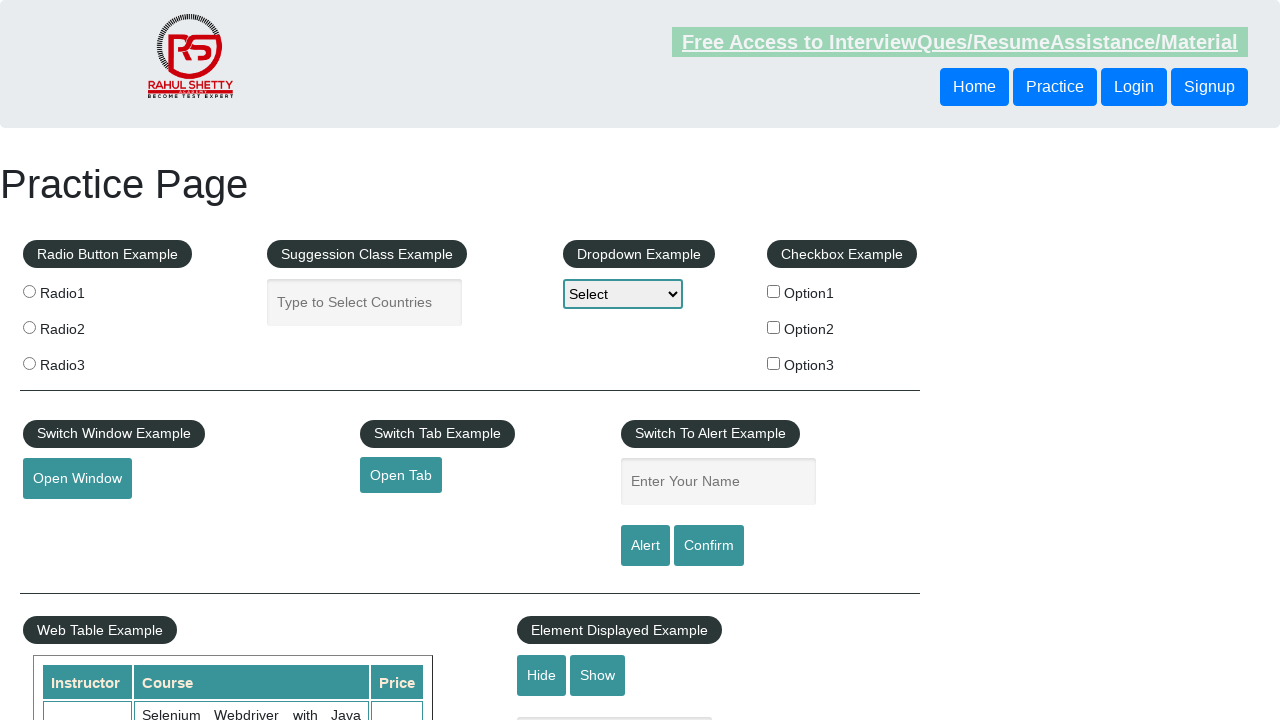